Tests marking individual items as complete by checking their checkboxes

Starting URL: https://demo.playwright.dev/todomvc

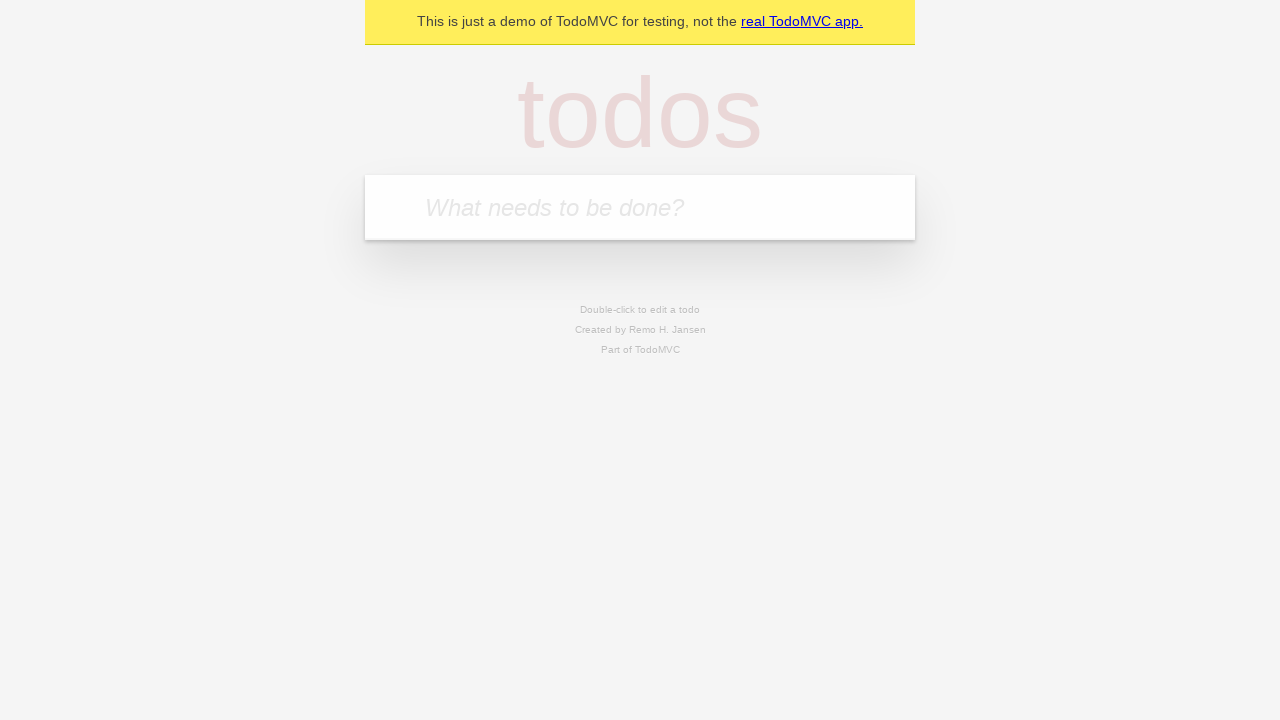

Filled input field with first todo item 'buy some cheese' on internal:attr=[placeholder="What needs to be done?"i]
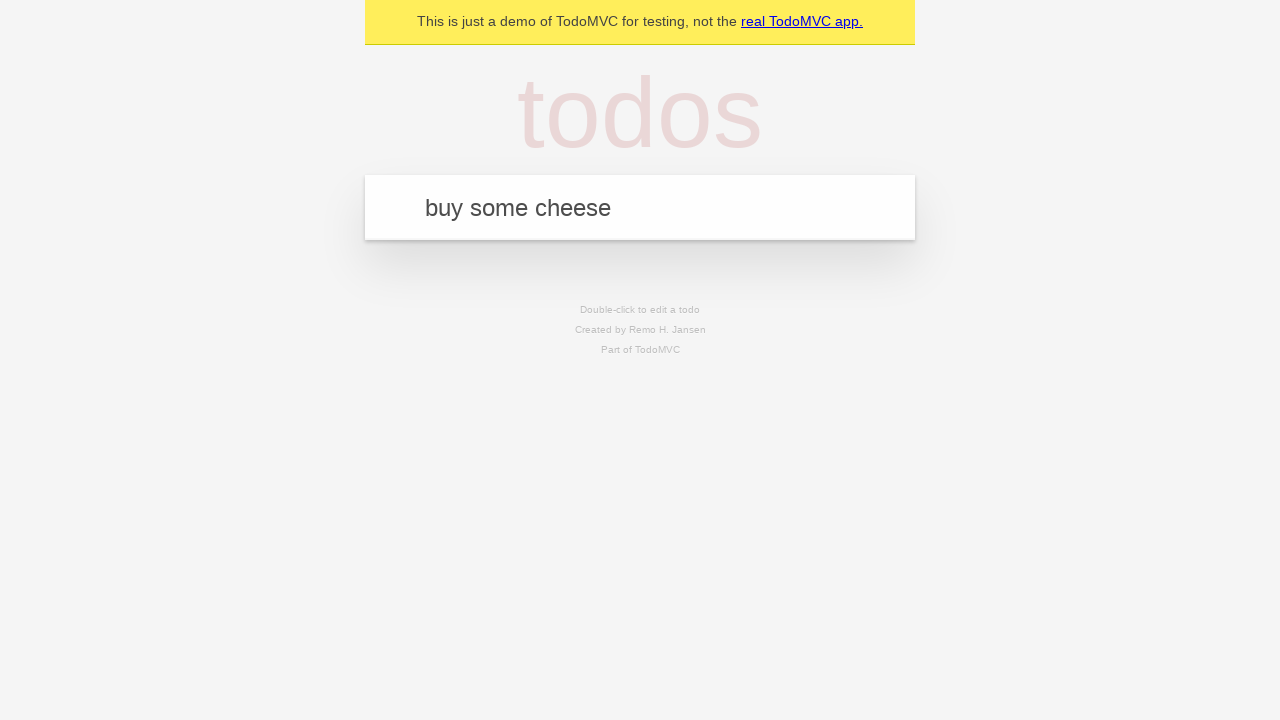

Pressed Enter to create first todo item on internal:attr=[placeholder="What needs to be done?"i]
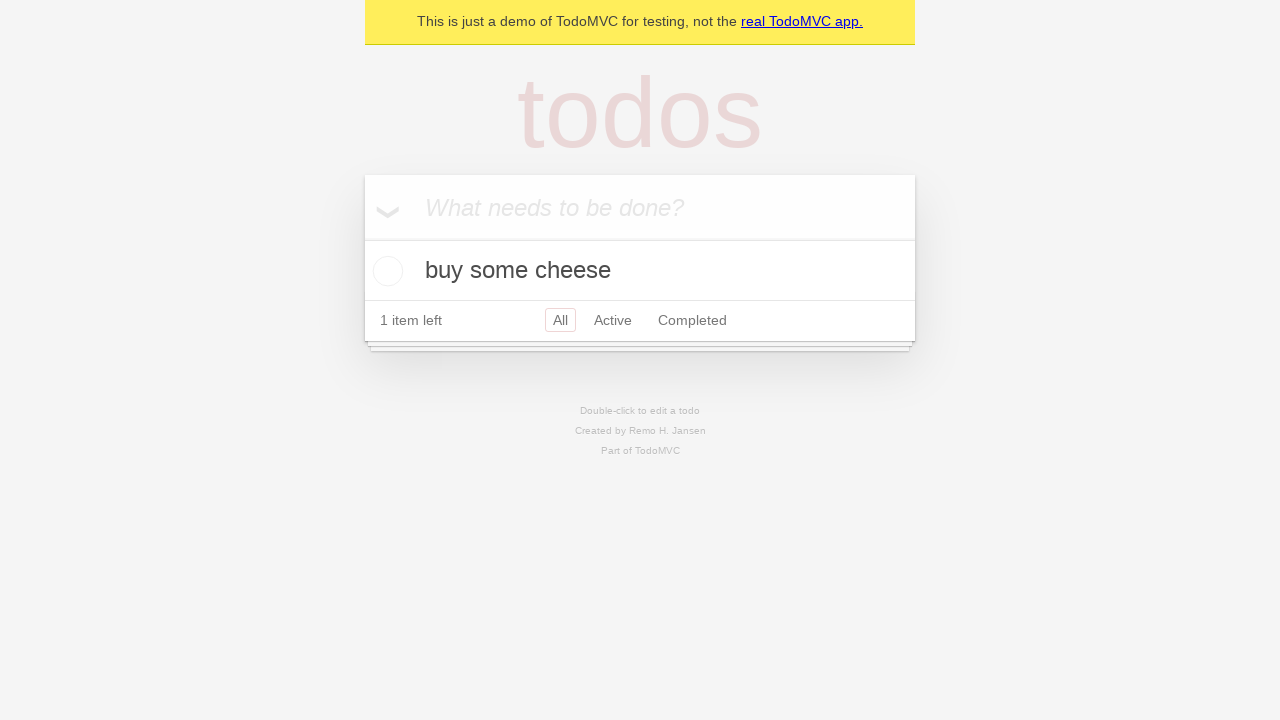

Filled input field with second todo item 'feed the cat' on internal:attr=[placeholder="What needs to be done?"i]
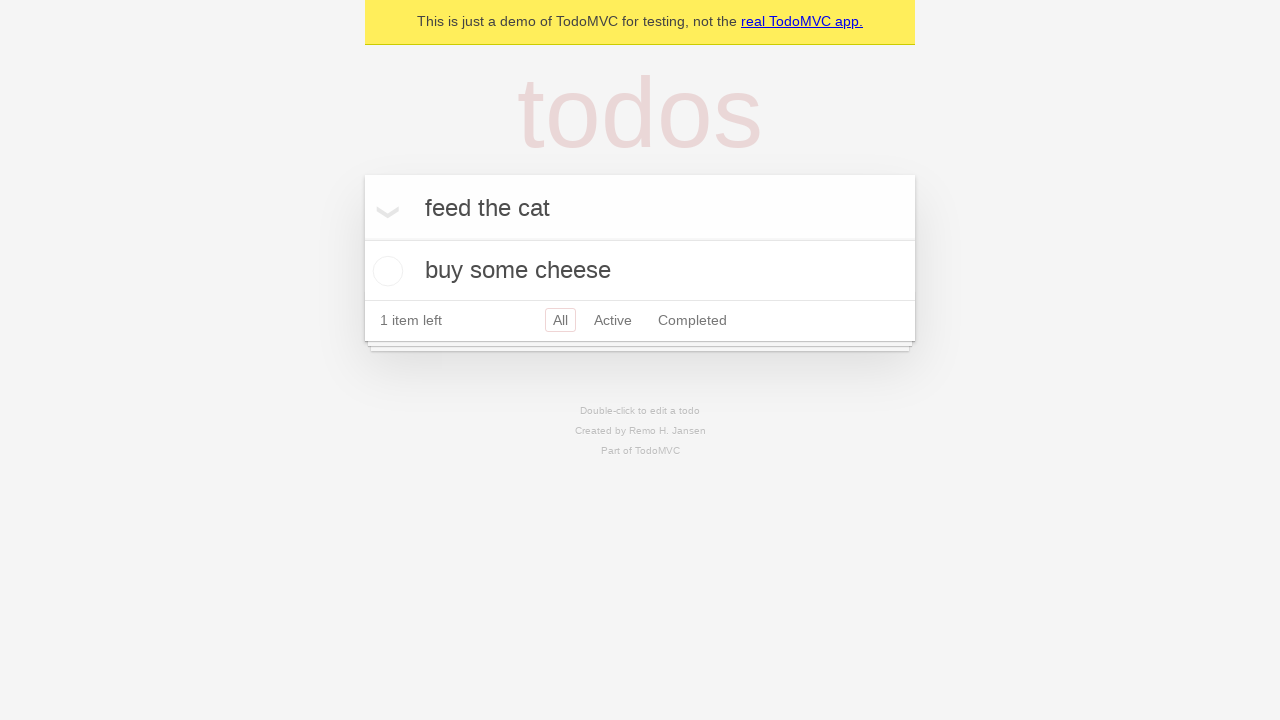

Pressed Enter to create second todo item on internal:attr=[placeholder="What needs to be done?"i]
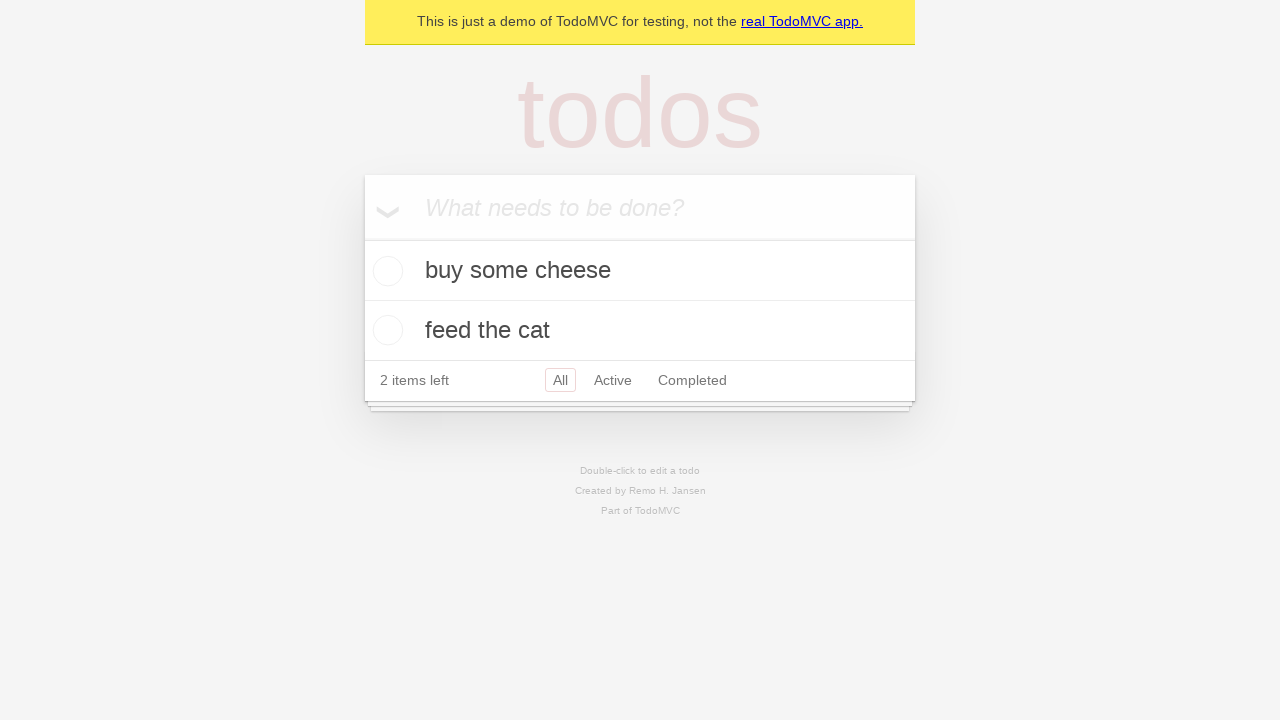

Checked checkbox for first todo item 'buy some cheese' at (385, 271) on [data-testid='todo-item'] >> nth=0 >> internal:role=checkbox
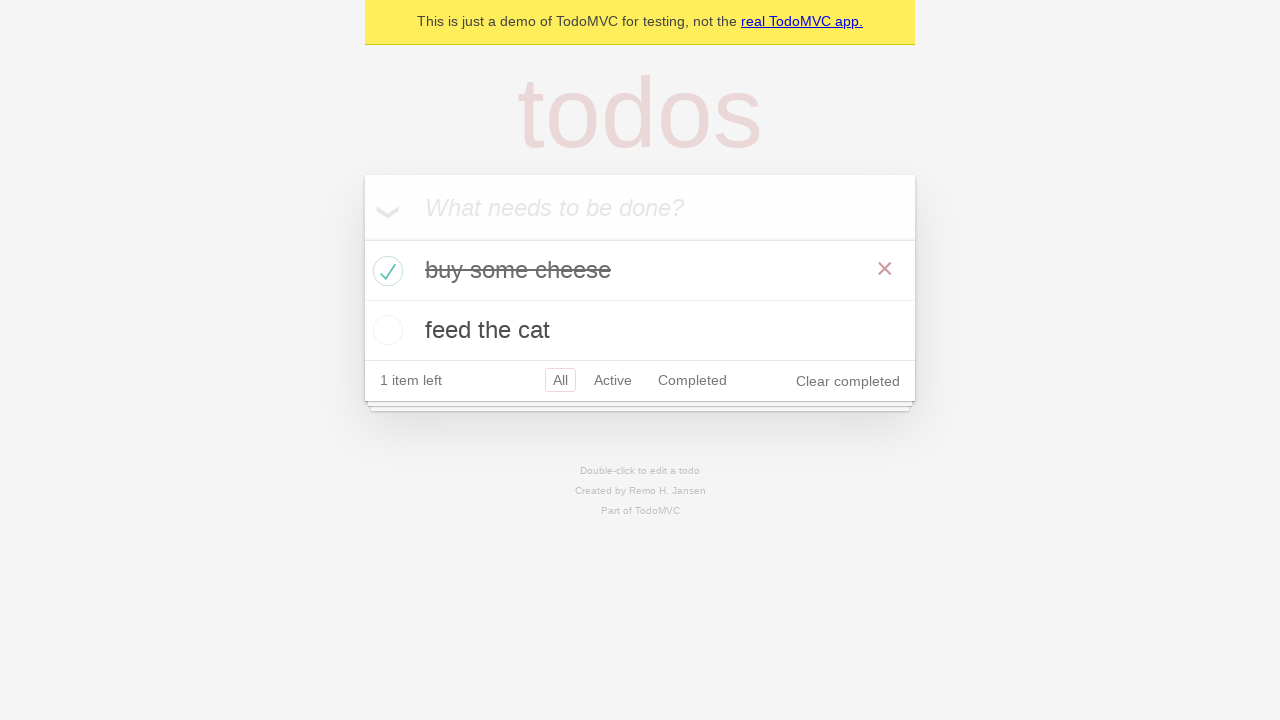

Checked checkbox for second todo item 'feed the cat' at (385, 330) on [data-testid='todo-item'] >> nth=1 >> internal:role=checkbox
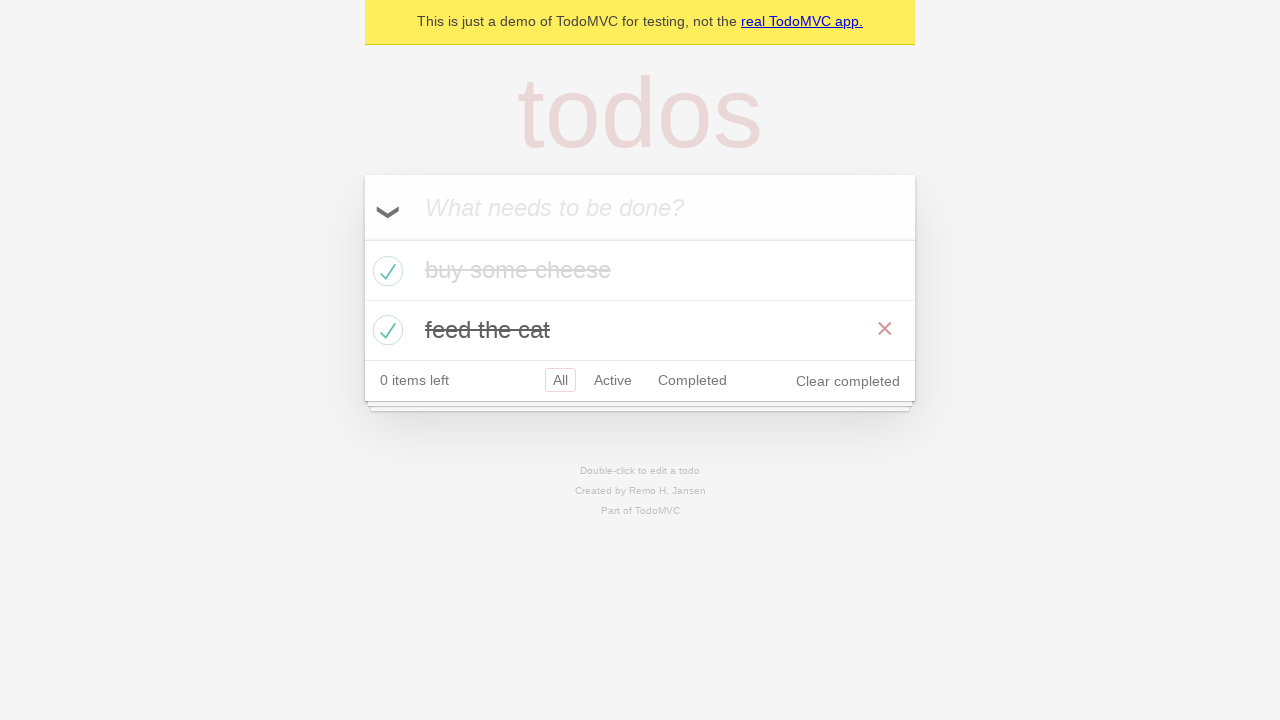

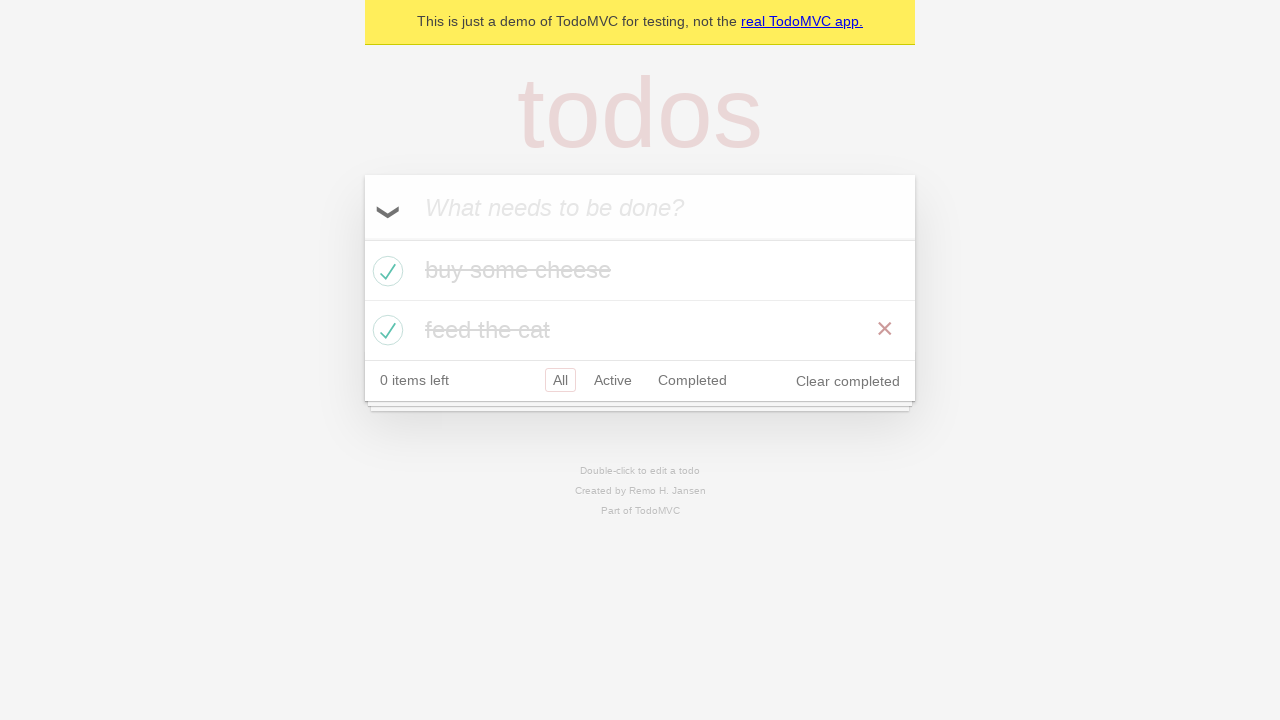